Navigates to Python.org, hovers over the Downloads menu, clicks "All releases", and extracts the list of maintained Python versions from the releases page.

Starting URL: https://www.python.org/

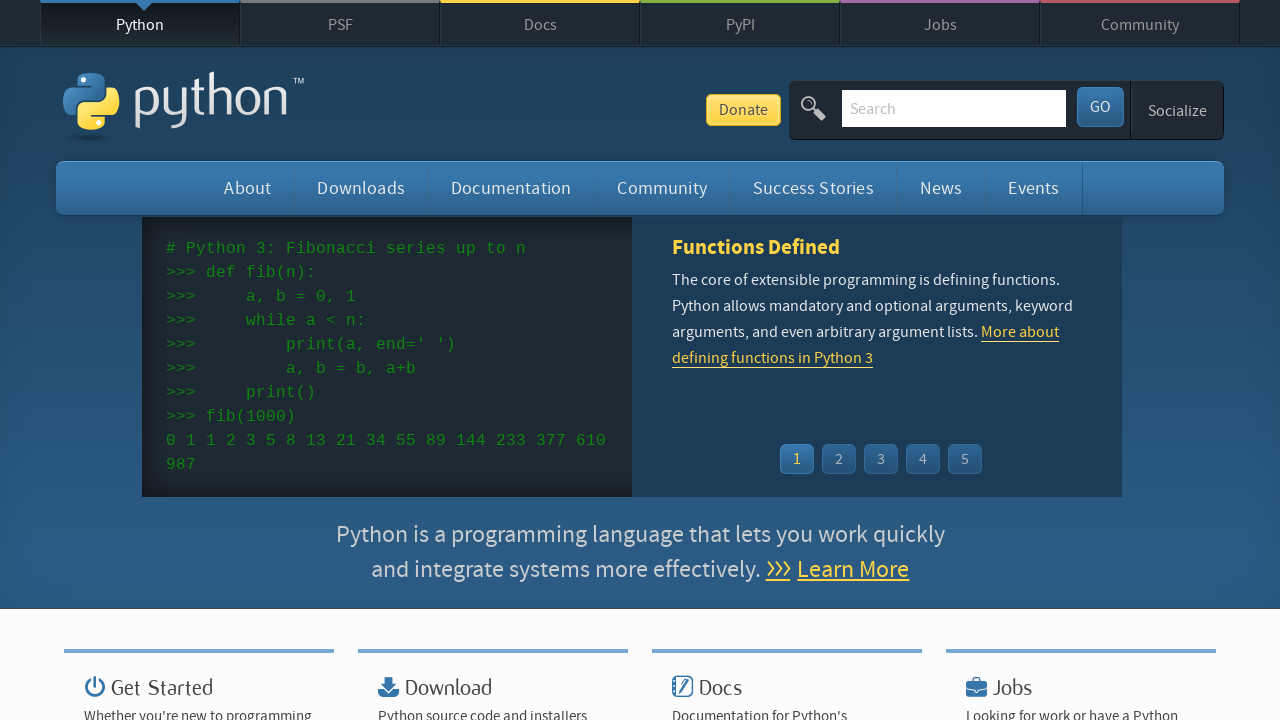

Located the Downloads tab in navigation
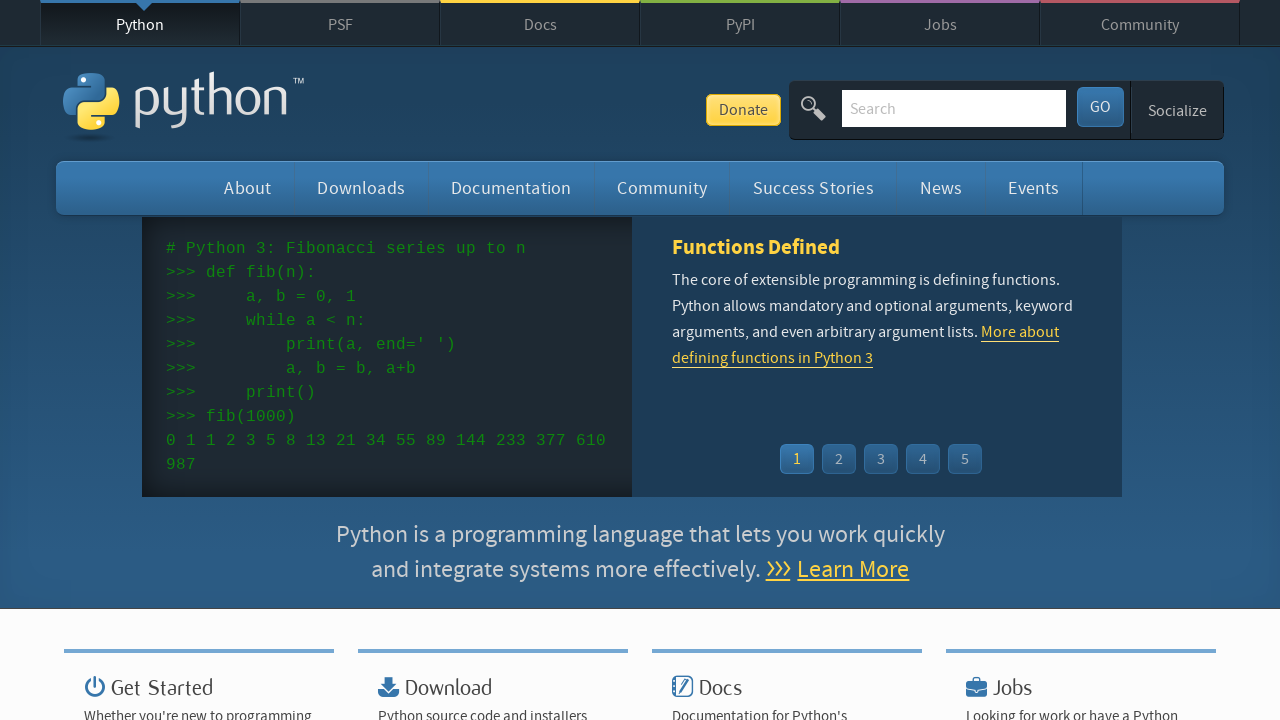

Hovered over Downloads tab to reveal dropdown menu at (361, 188) on xpath=//nav[@id='mainnav']//li[@id='downloads']
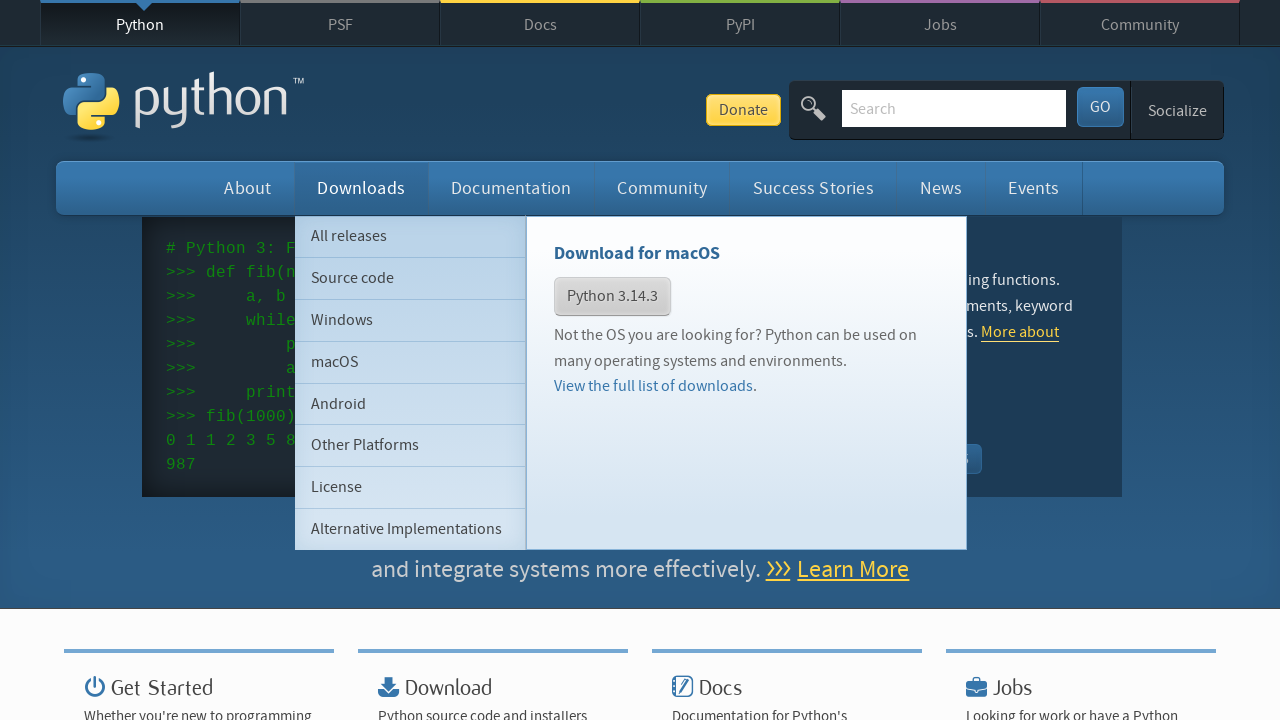

Clicked on 'All releases' link from dropdown at (410, 236) on xpath=//li[@id='downloads']//li[contains(@class, 'tier-2')]//a
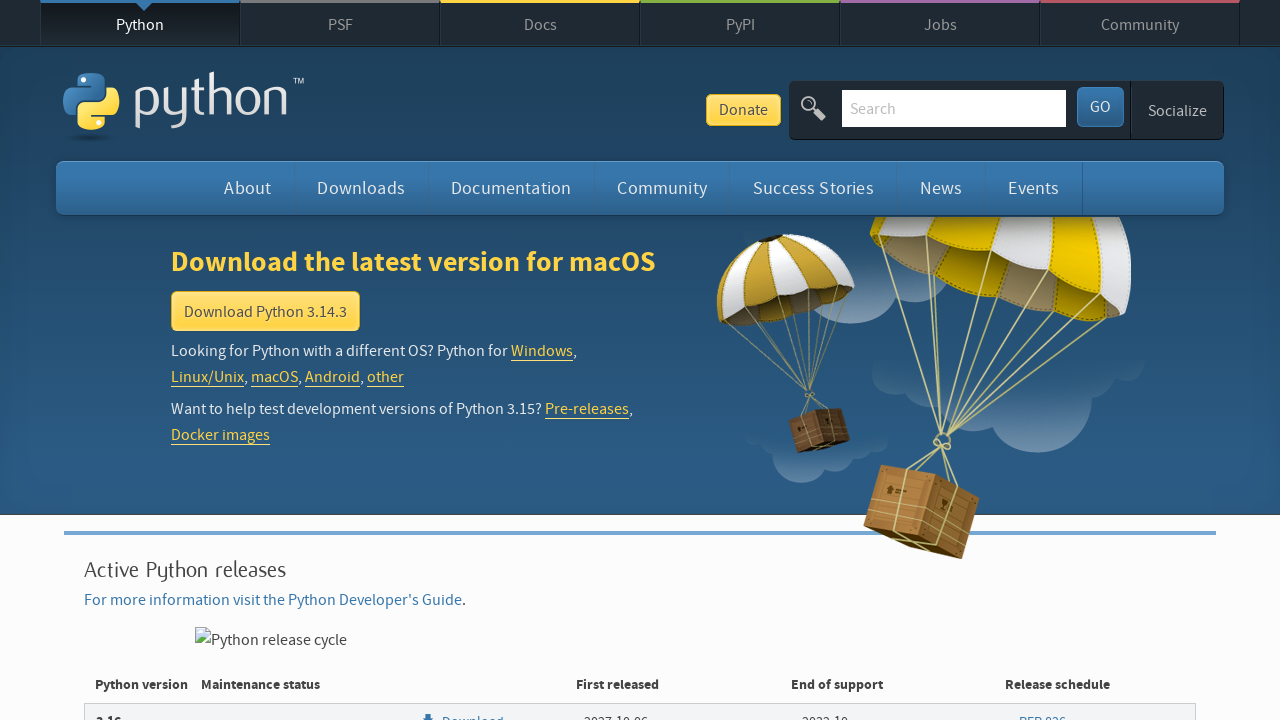

Releases page loaded successfully
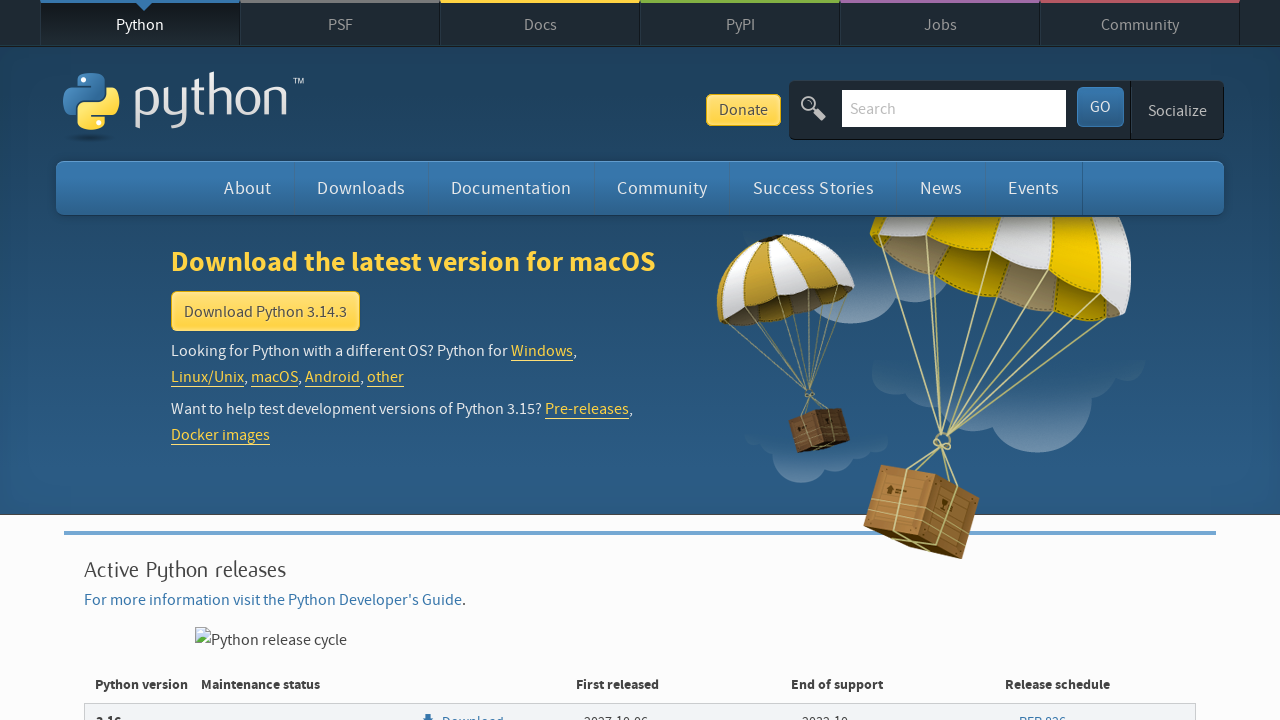

Verified maintained versions list is visible on releases page
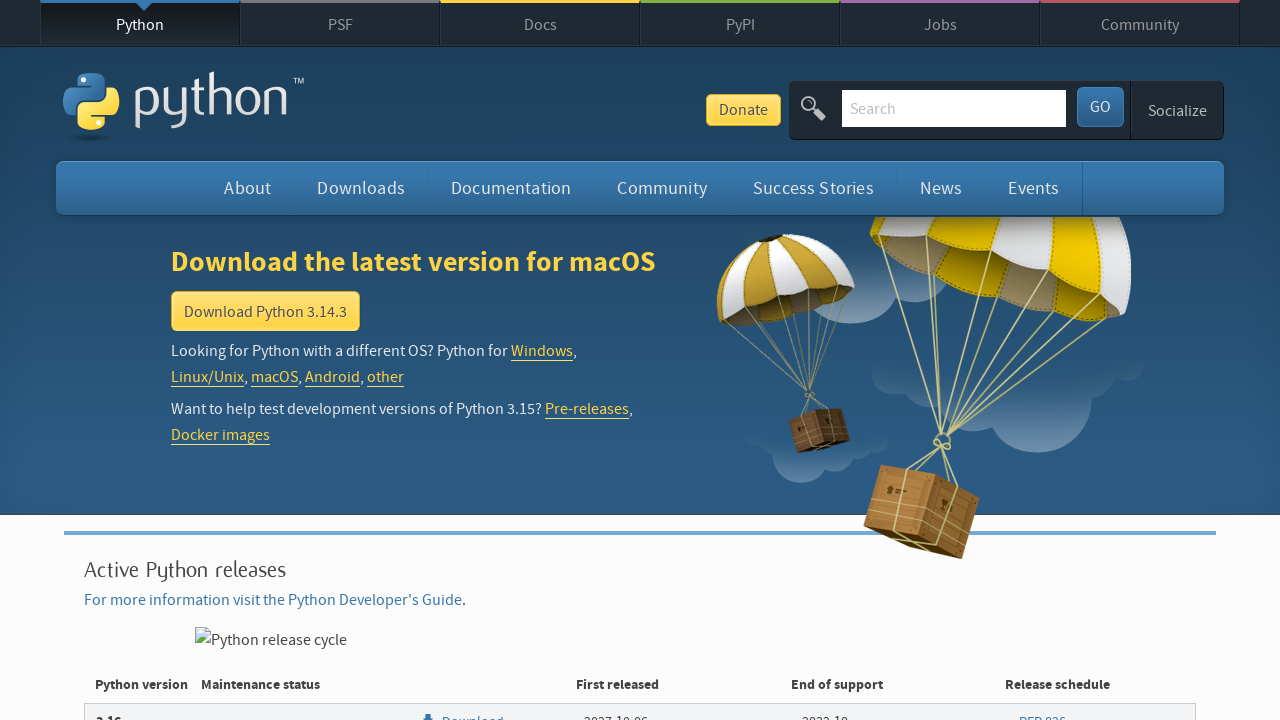

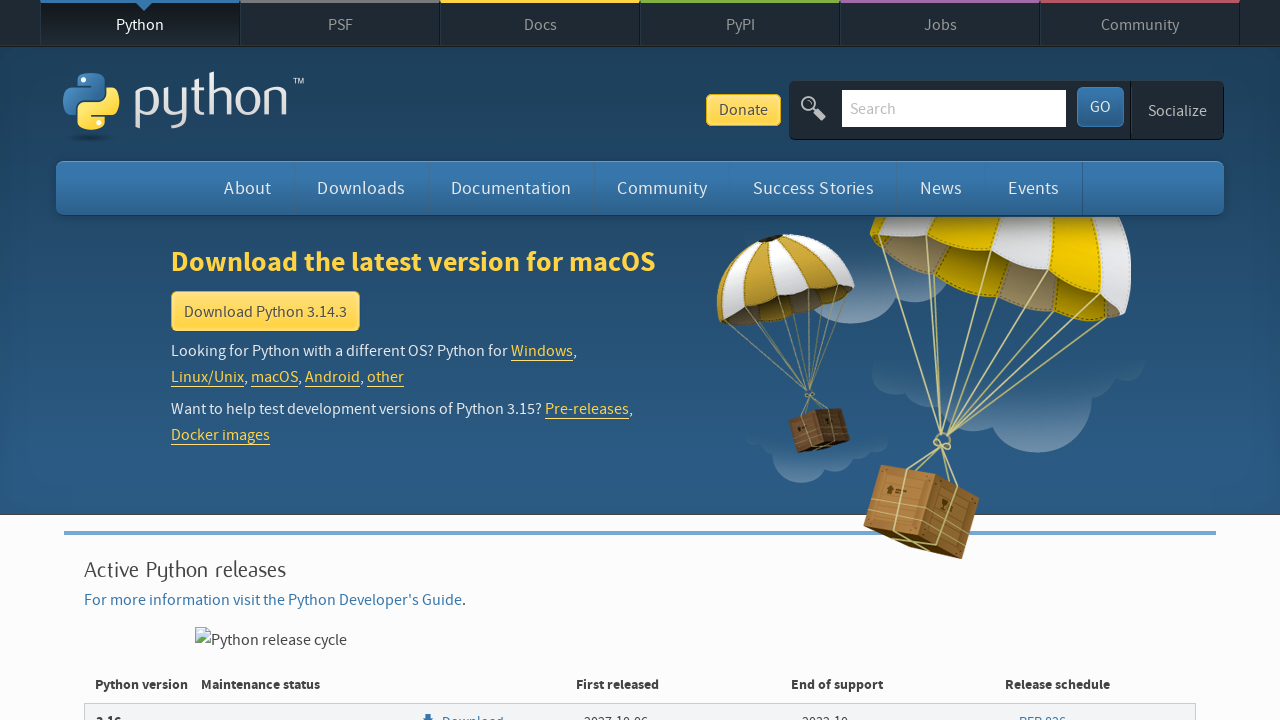